Tests mouse hover functionality on a button to verify that hovering triggers the correct tooltip attribute

Starting URL: https://demoqa.com/tool-tips

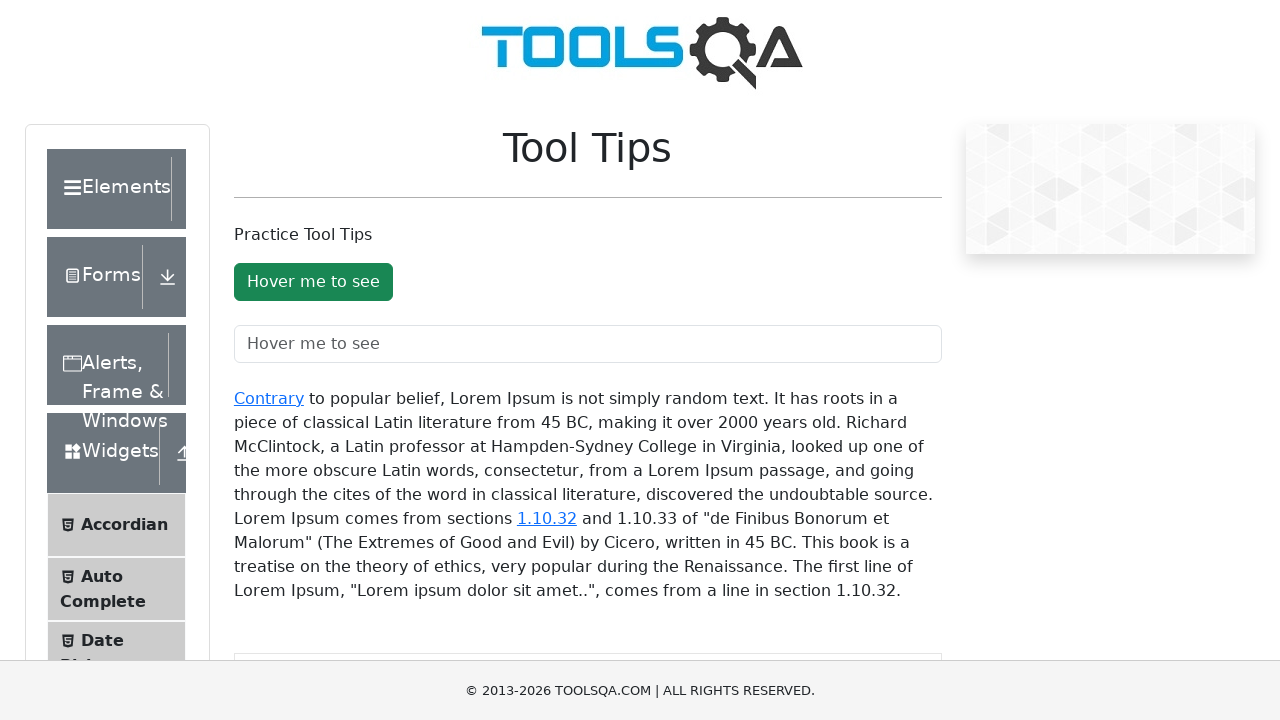

Located tooltip button element with ID 'toolTipButton'
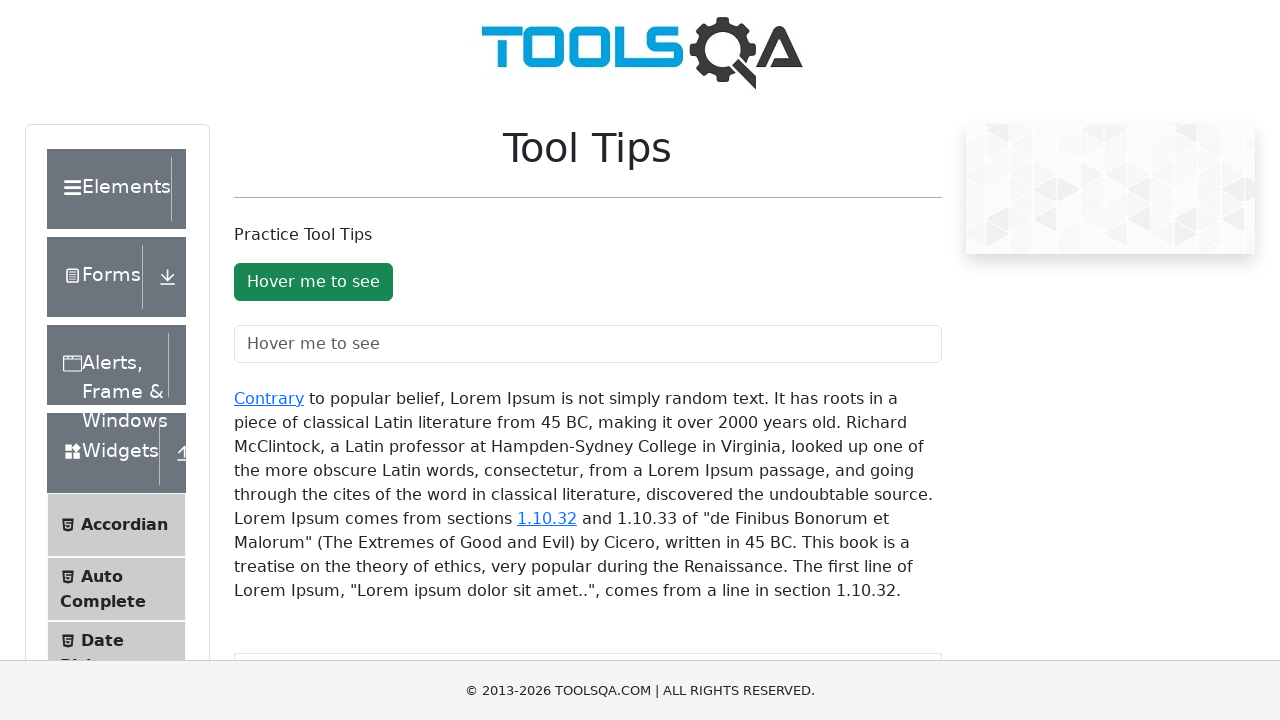

Hovered over the tooltip button to trigger tooltip at (313, 282) on #toolTipButton
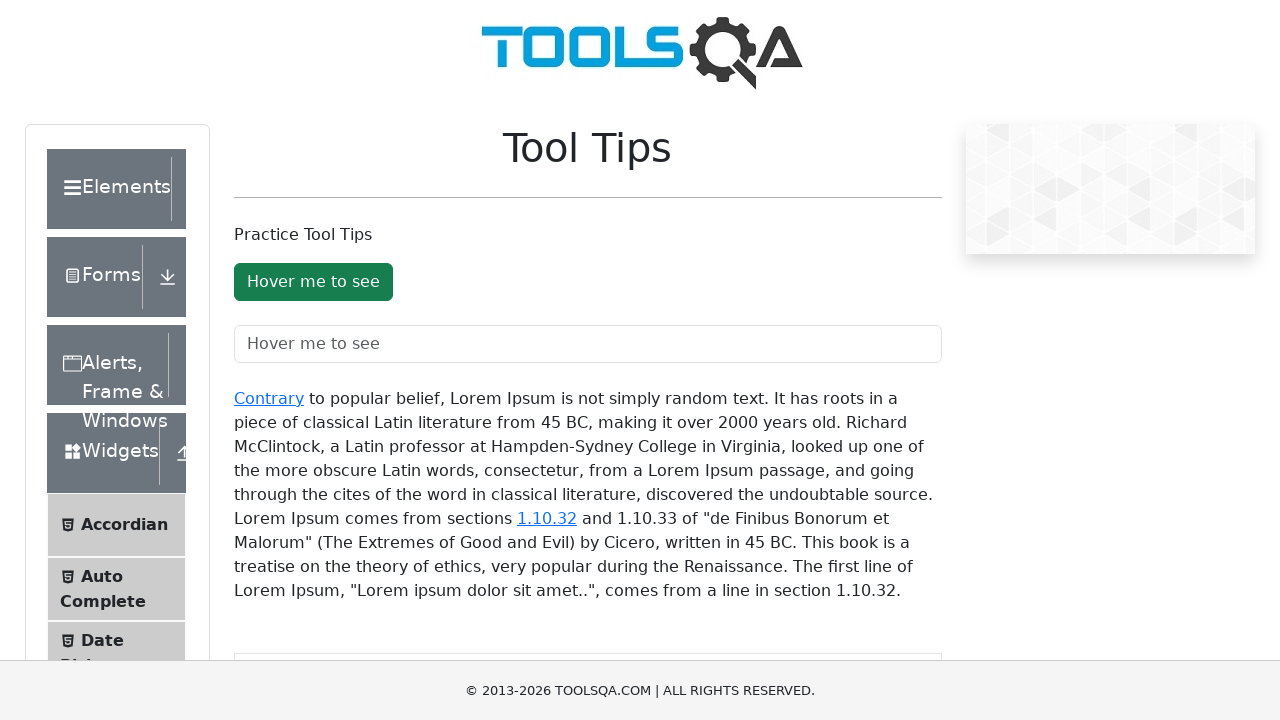

Clicked the tooltip button at (313, 282) on #toolTipButton
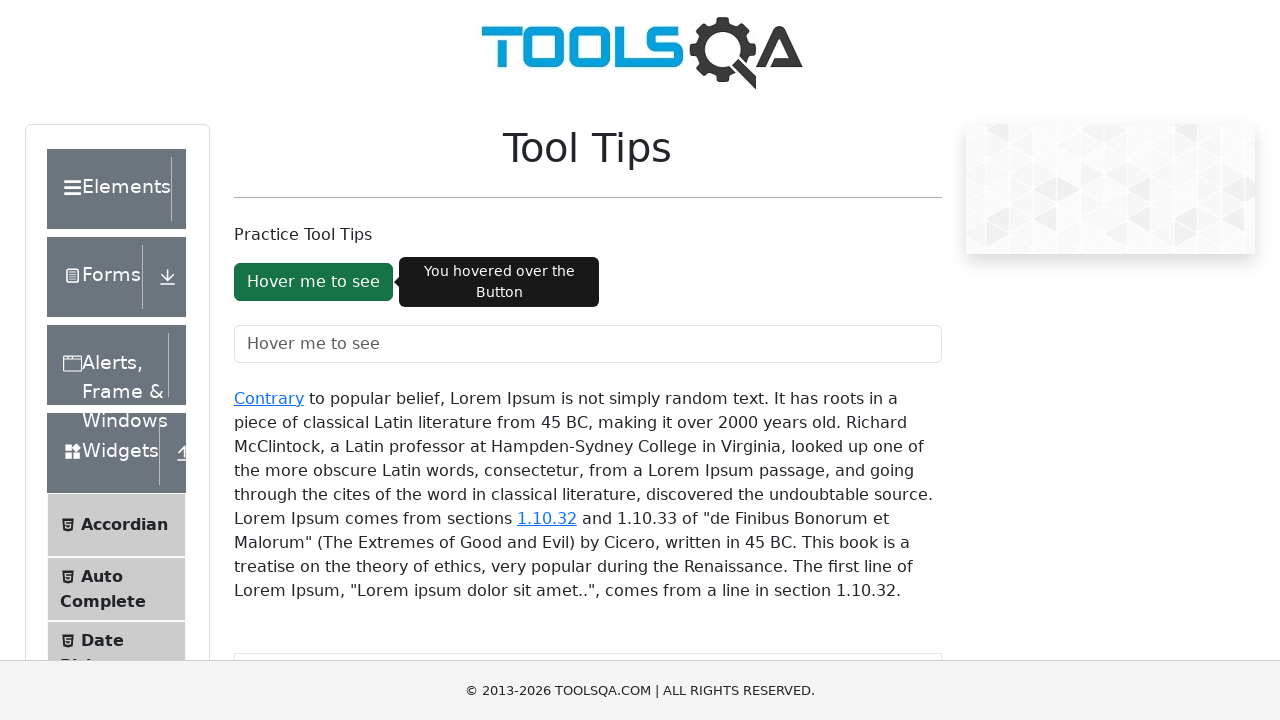

Retrieved aria-describedby attribute value: 'buttonToolTip'
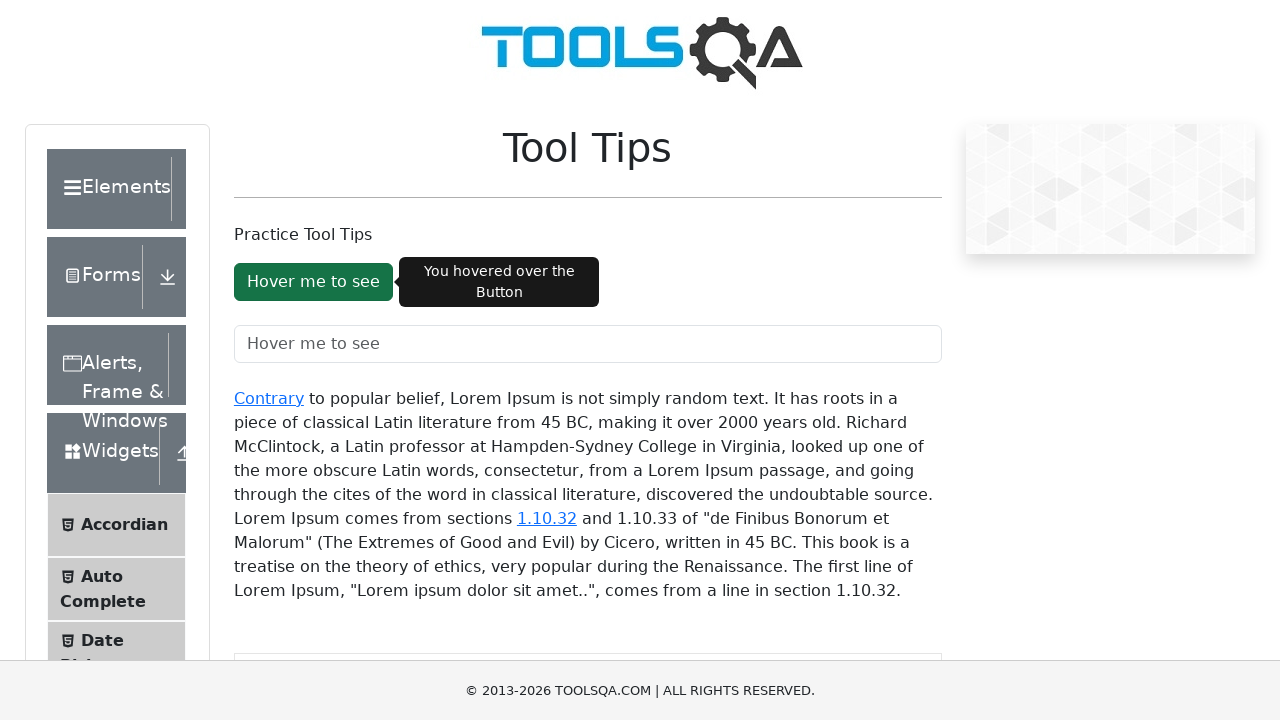

Printed attribute value to console: 'buttonToolTip'
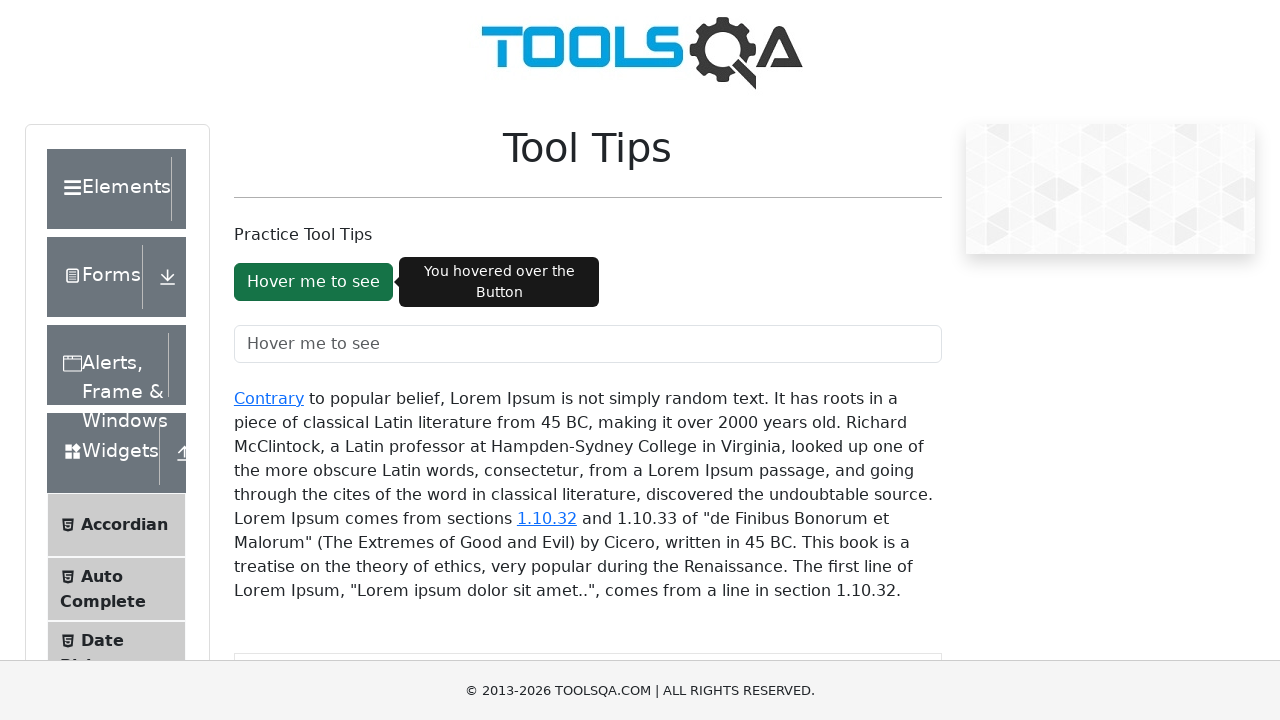

Assertion passed: aria-describedby attribute matches expected value 'buttonToolTip'
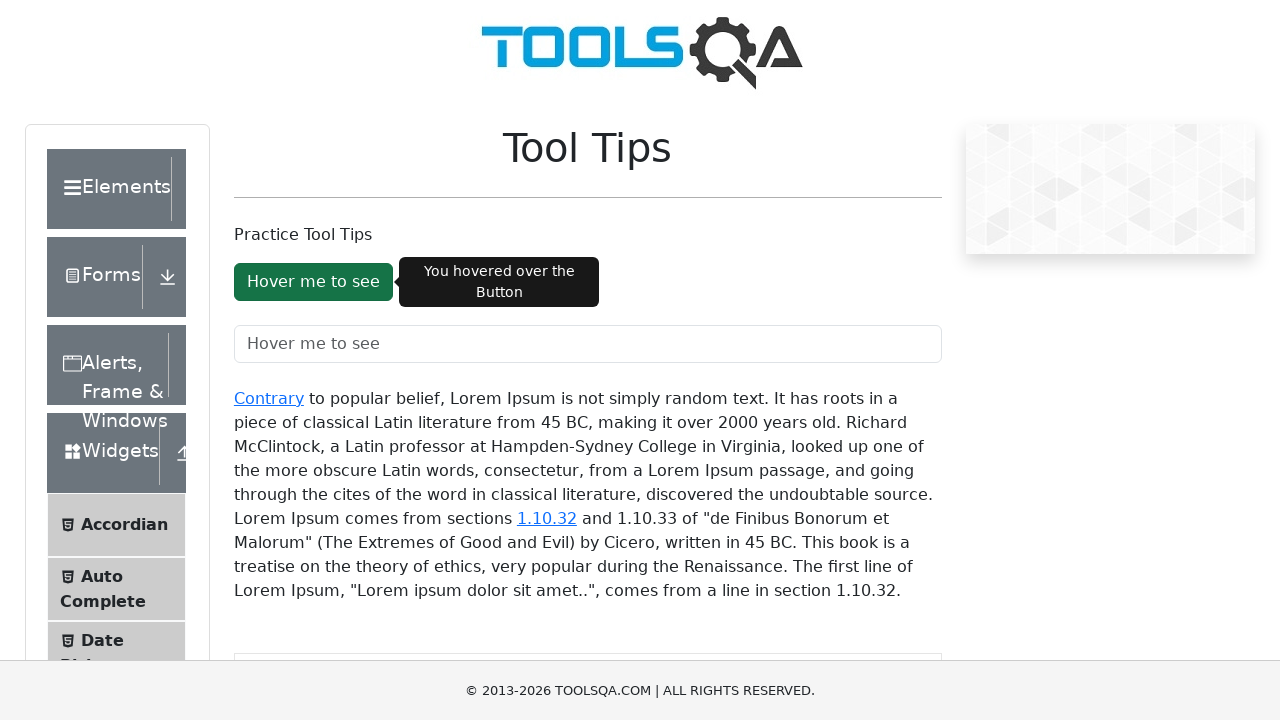

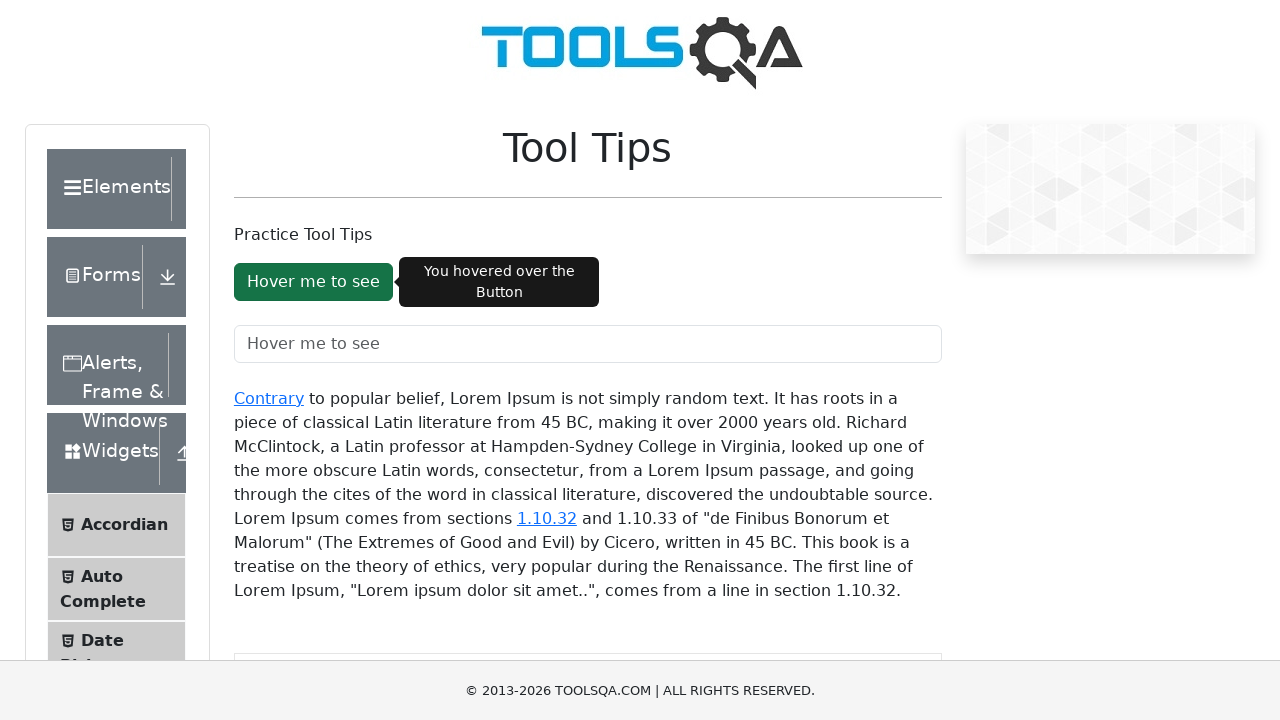